Tests radio button and checkbox selection on a Google Form by clicking on "Hà Nội" radio button and "Quảng Ngãi" checkbox options

Starting URL: https://docs.google.com/forms/d/e/1FAIpQLSfiypnd69zhuDkjKgqvpID9kwO29UCzeCVrGGtbNPZXQok0jA/viewform

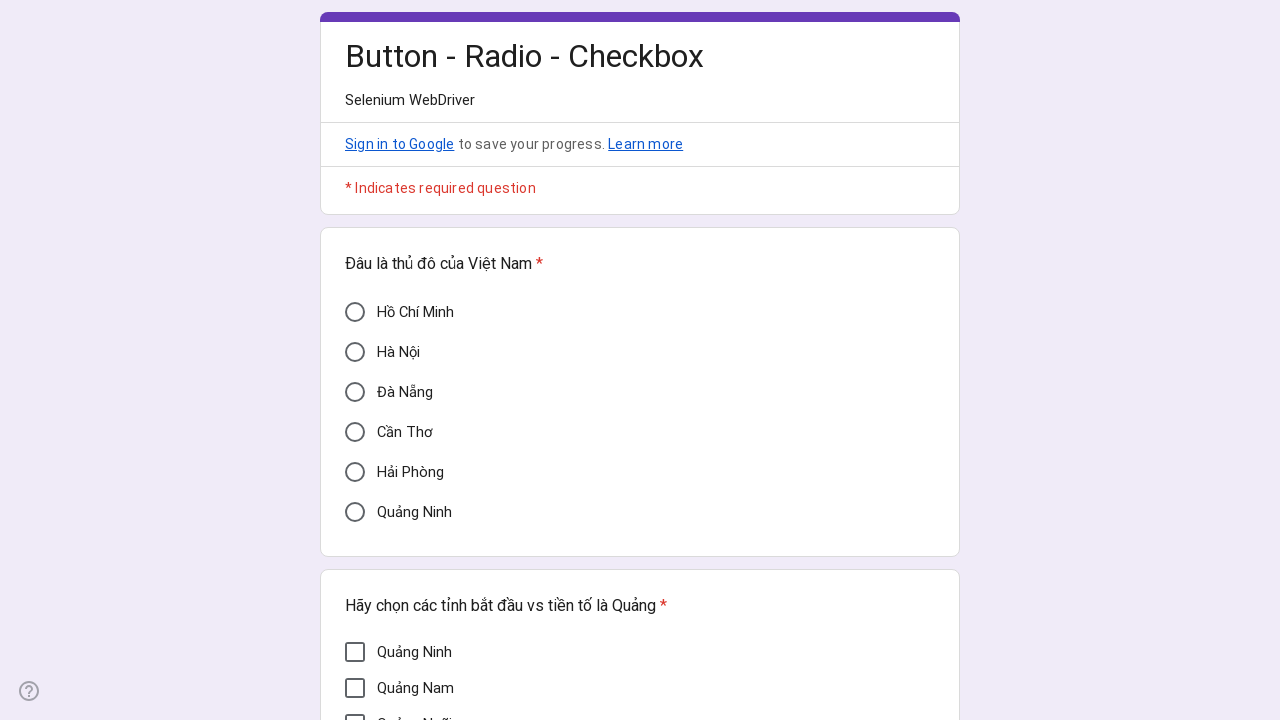

Clicked on 'Hà Nội' radio button at (355, 352) on div[aria-label='Hà Nội']
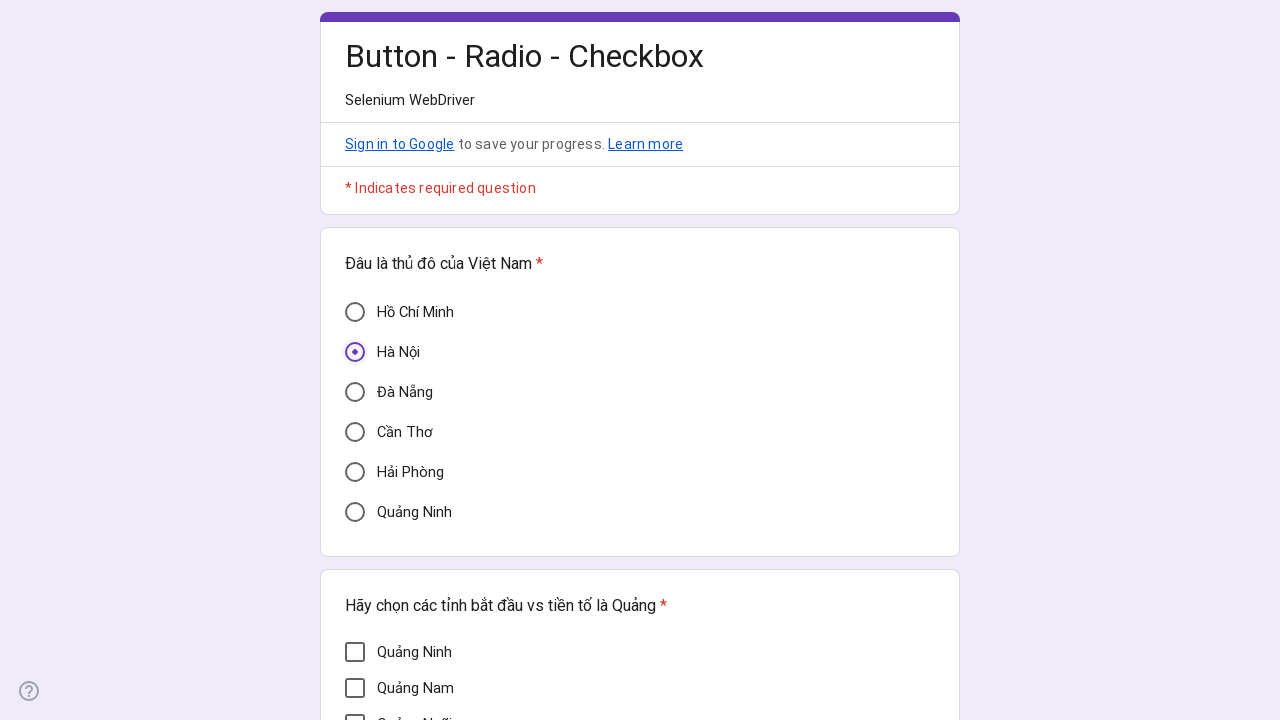

Waited 2 seconds for radio button selection to register
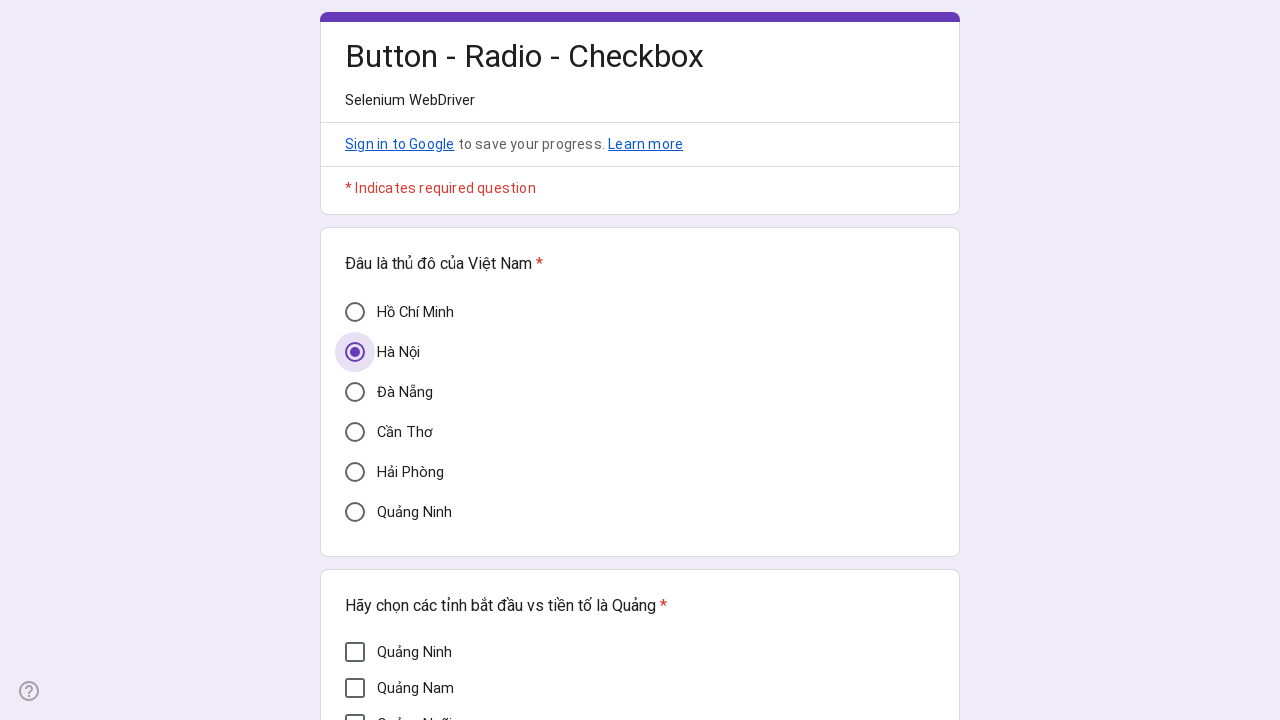

Verified 'Hà Nội' radio button is visible with aria-checked='true'
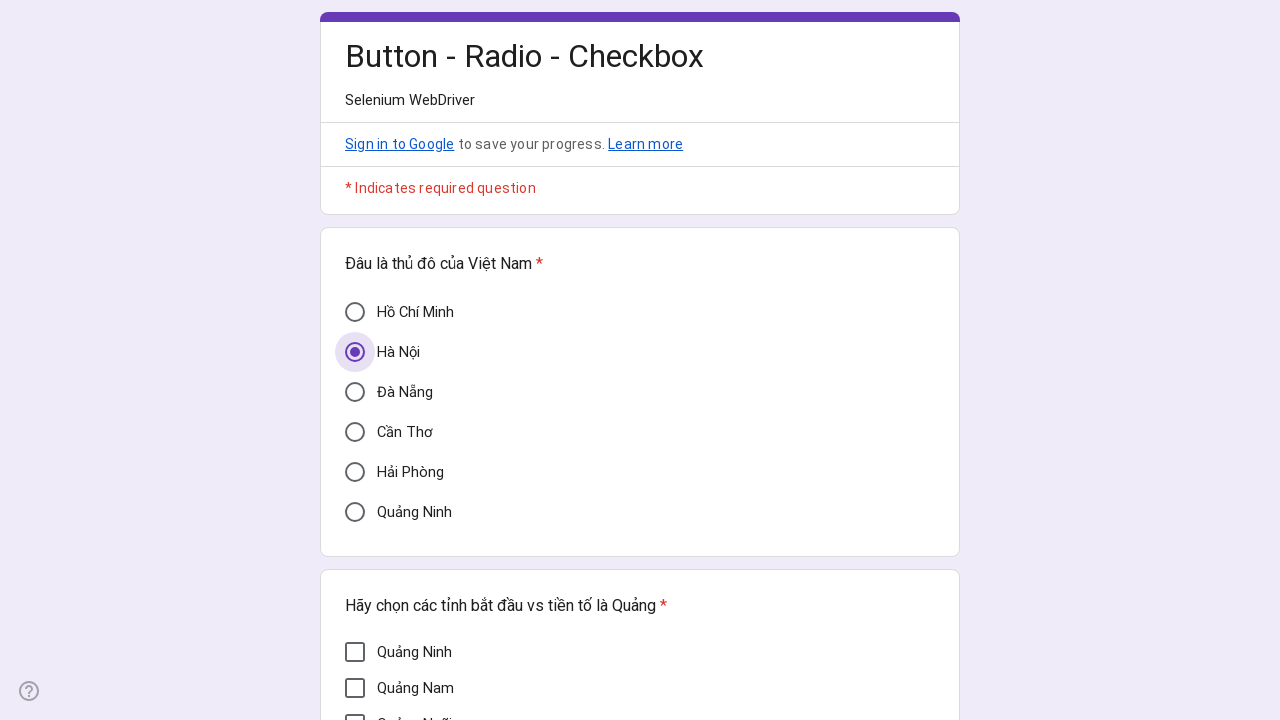

Verified 'Hà Nội' radio button aria-checked attribute equals 'true'
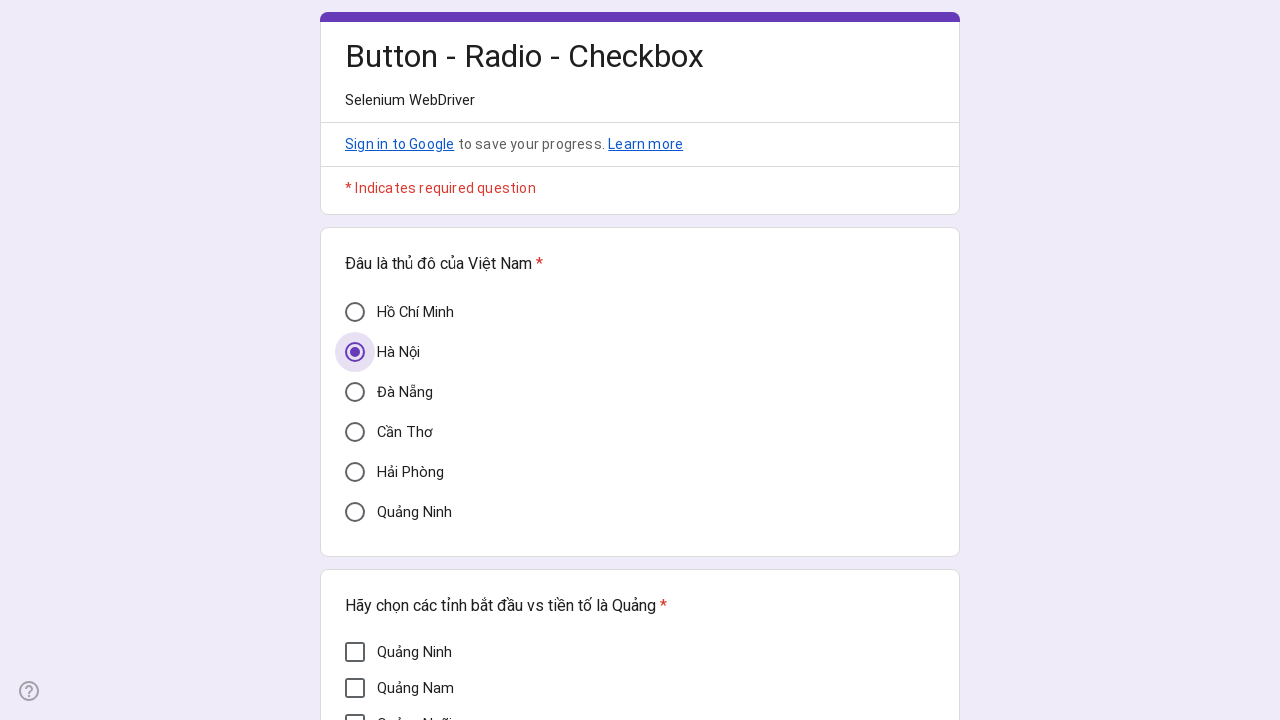

Clicked on 'Quảng Ngãi' checkbox at (355, 710) on div[aria-label='Quảng Ngãi']
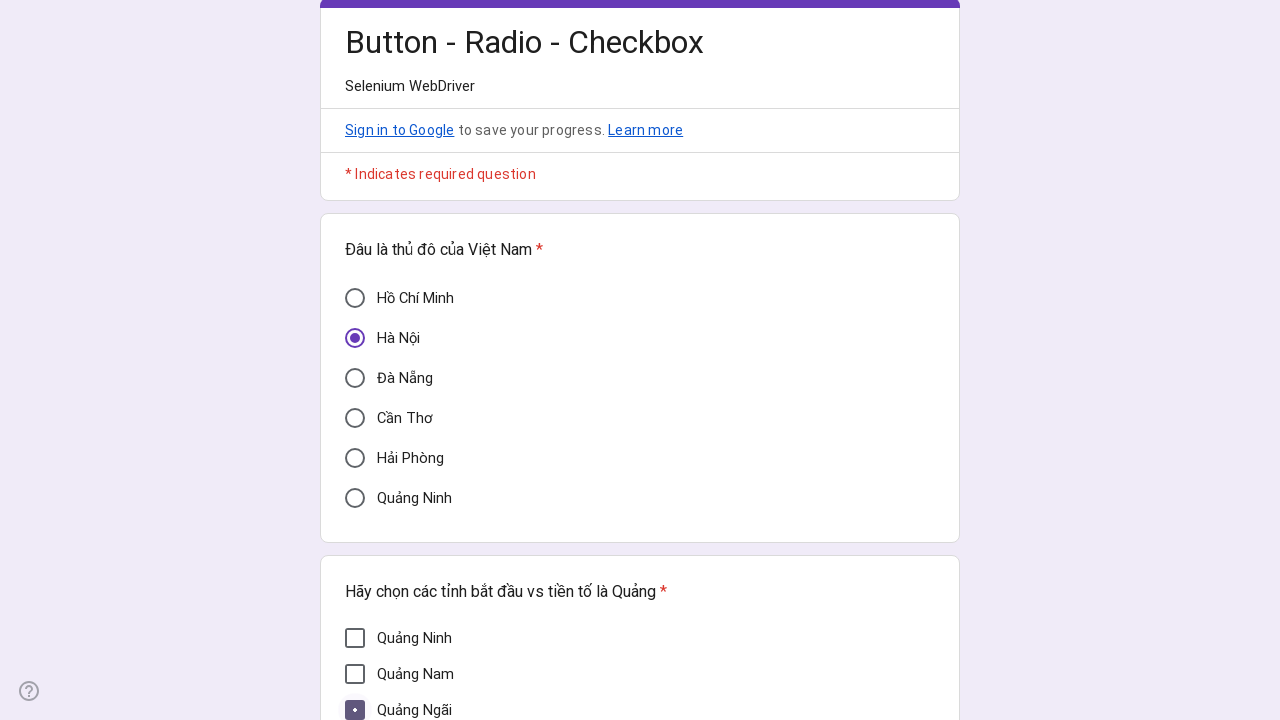

Waited 2 seconds for checkbox selection to register
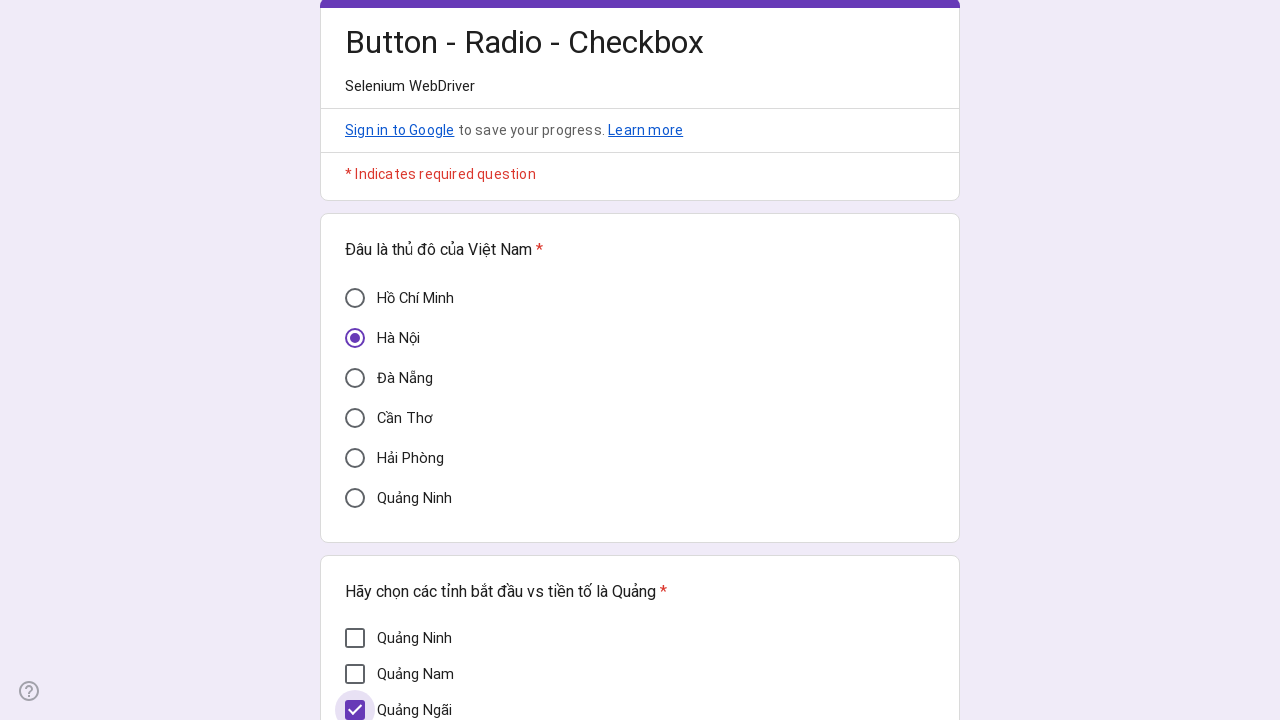

Verified 'Quảng Ngãi' checkbox is visible with aria-checked='true'
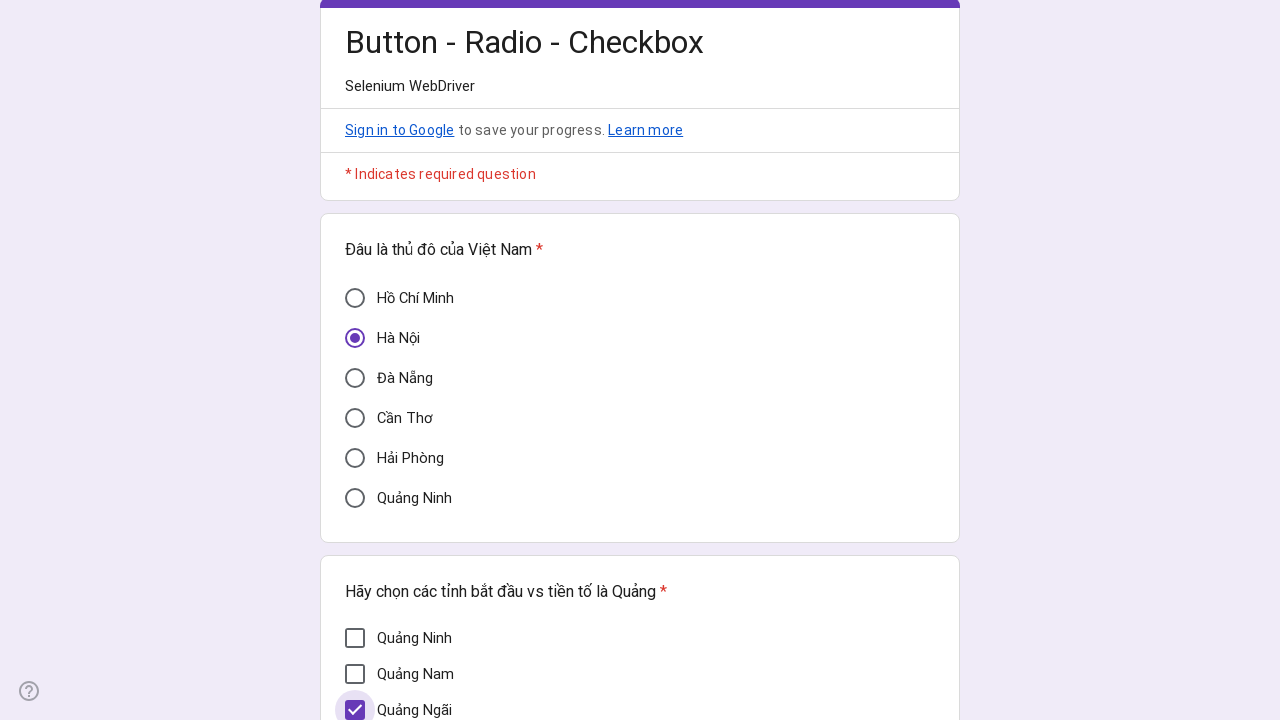

Verified 'Quảng Ngãi' checkbox aria-checked attribute equals 'true'
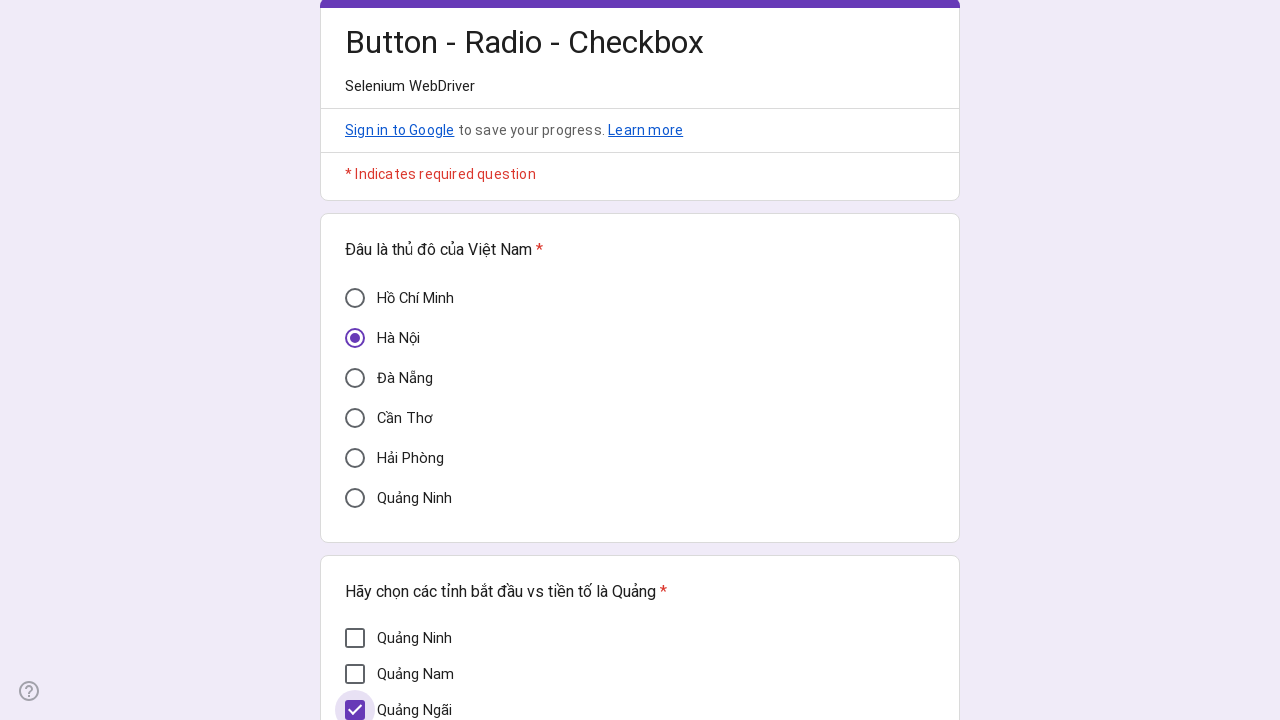

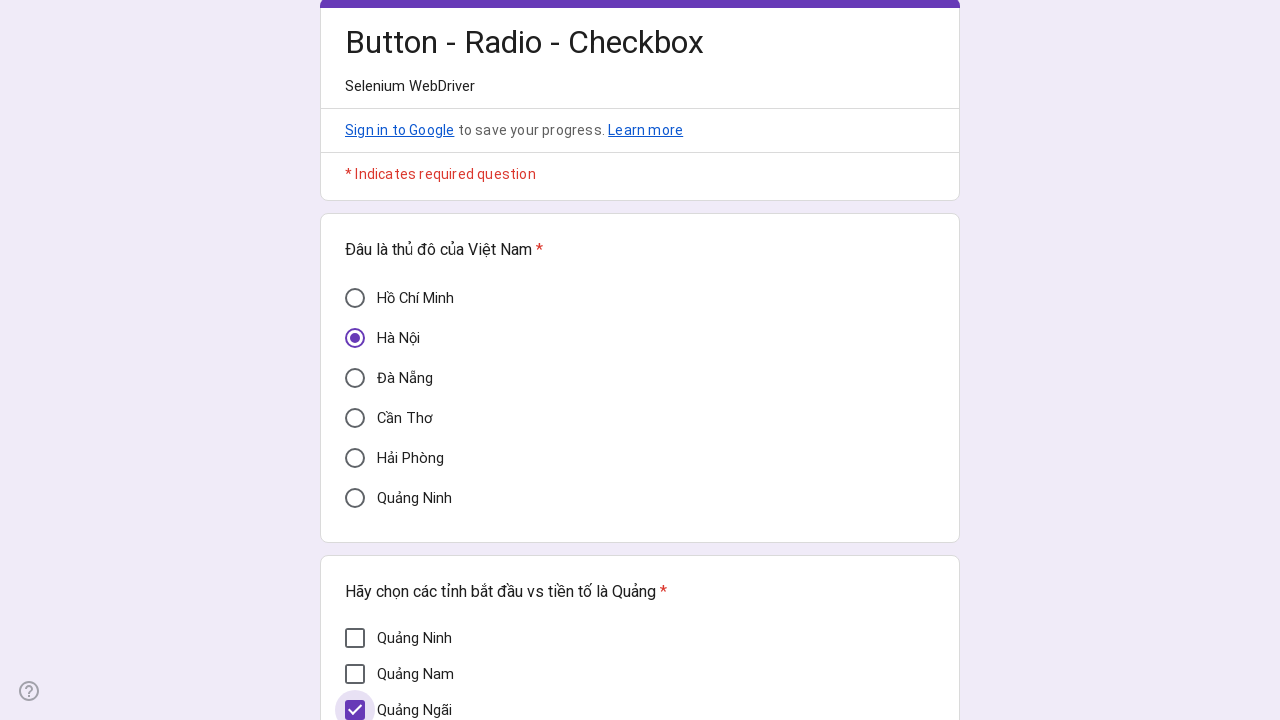